Tests drag and drop functionality by dragging a draggable element and dropping it onto a droppable target element on jQuery UI demo page

Starting URL: https://jqueryui.com/resources/demos/droppable/default.html

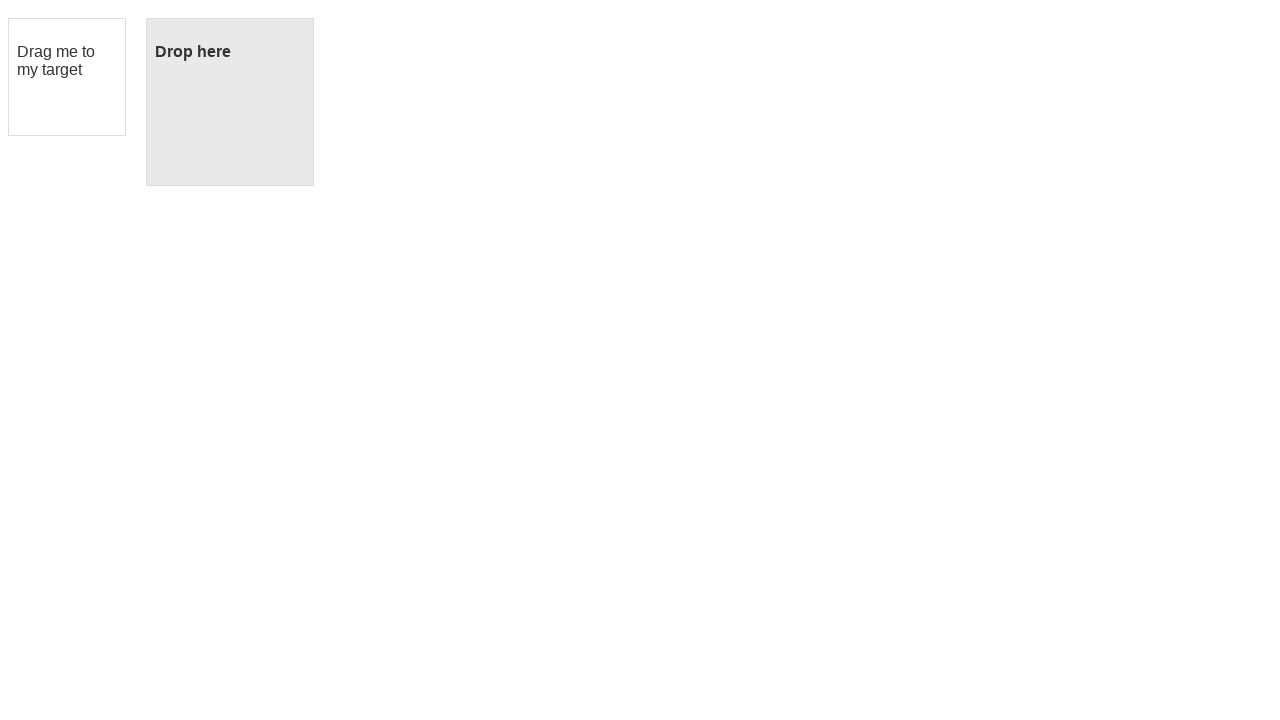

Located the draggable element with id 'draggable'
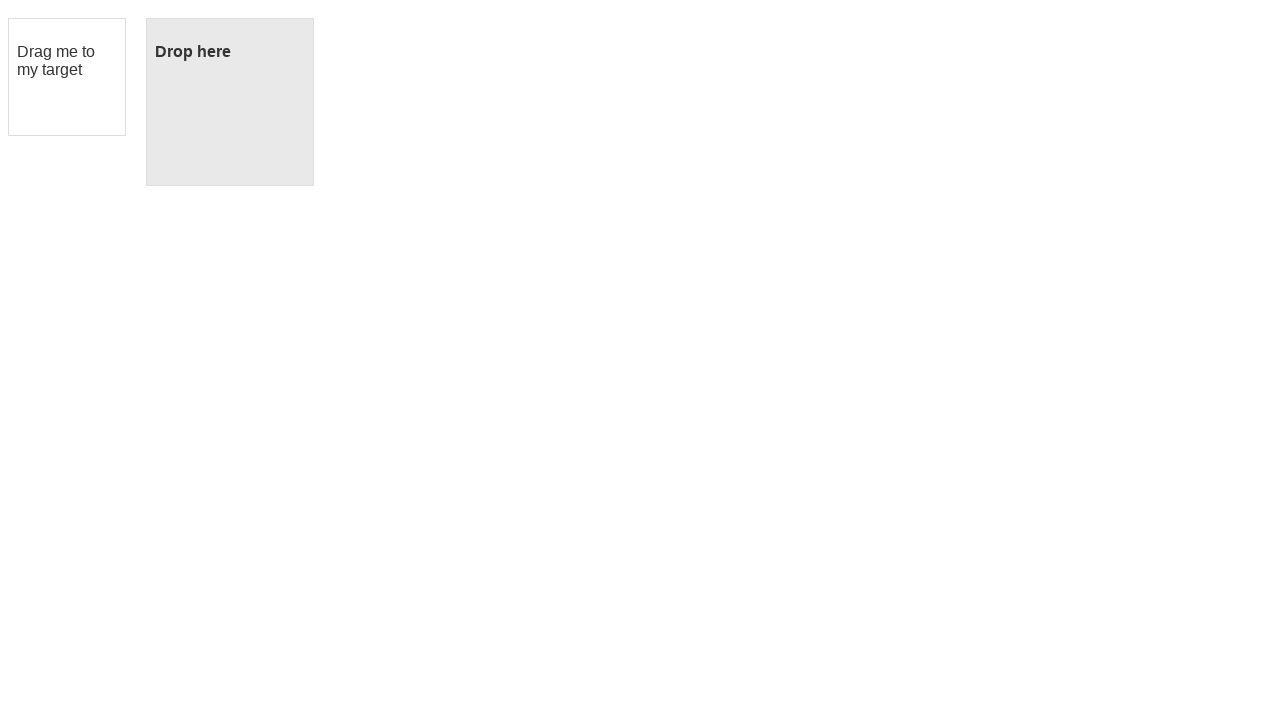

Located the droppable target element with id 'droppable'
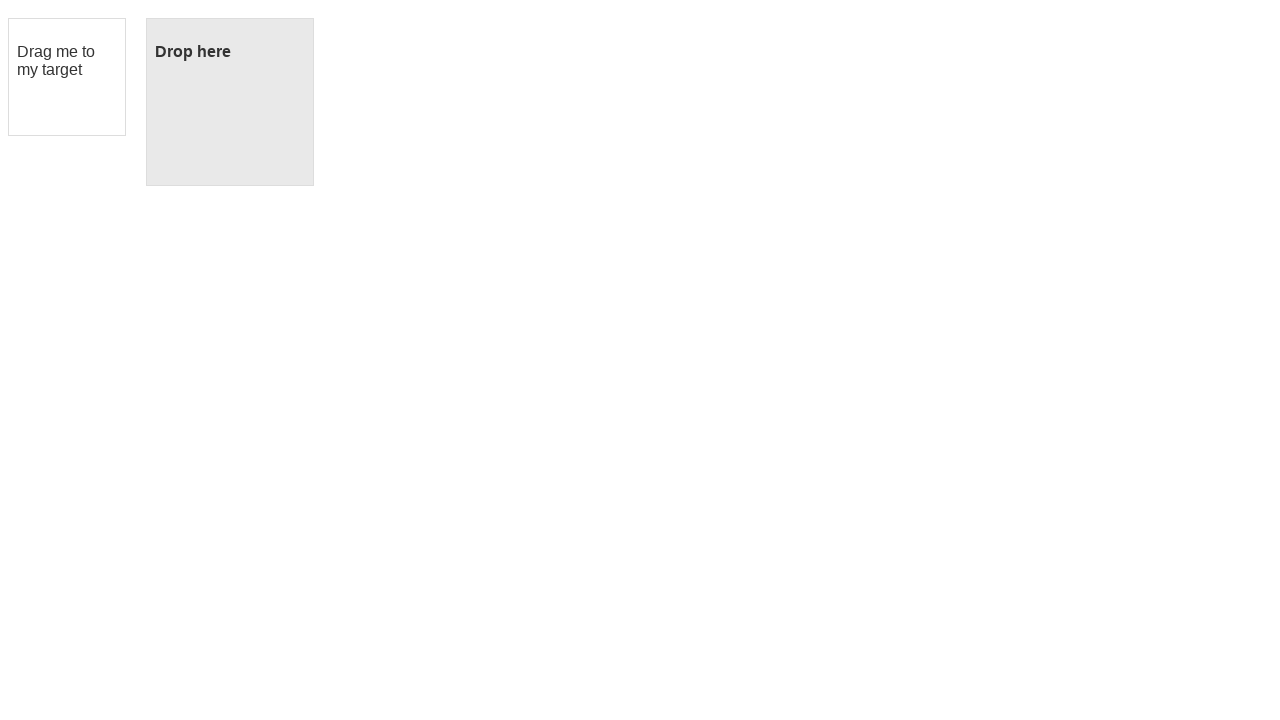

Dragged the draggable element and dropped it onto the droppable target at (230, 102)
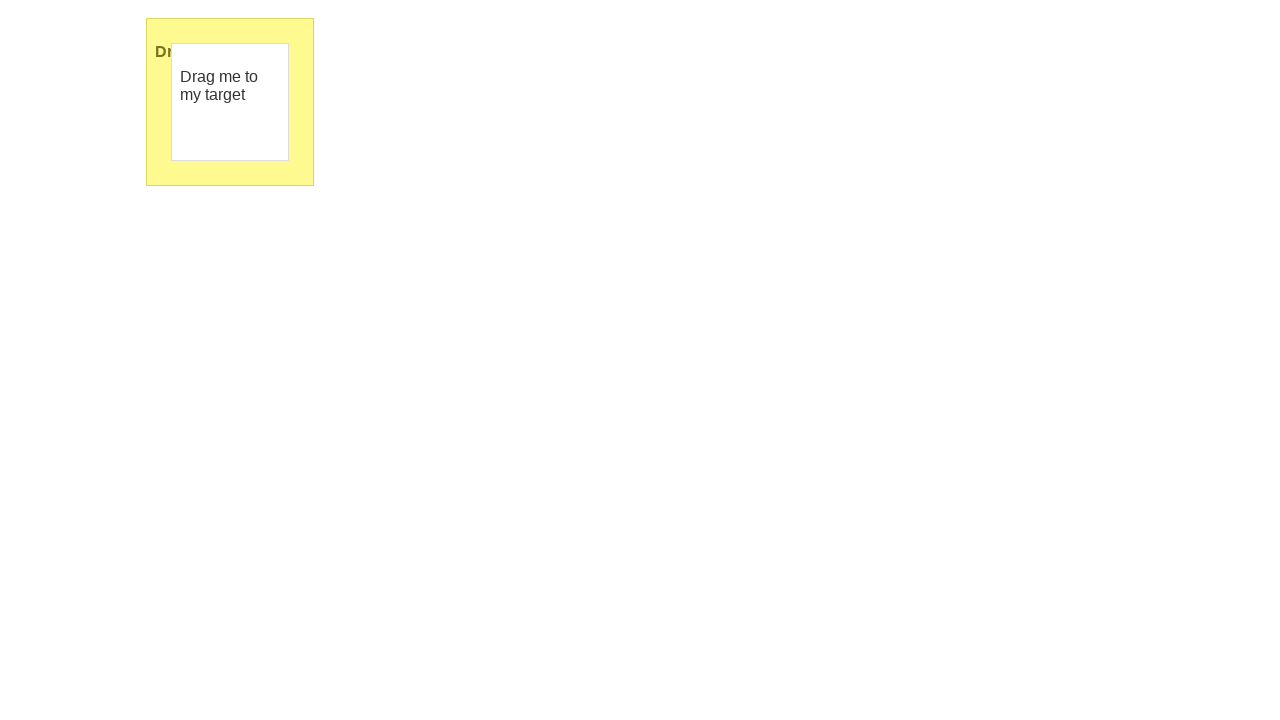

Verified successful drop by confirming 'Dropped' text appeared
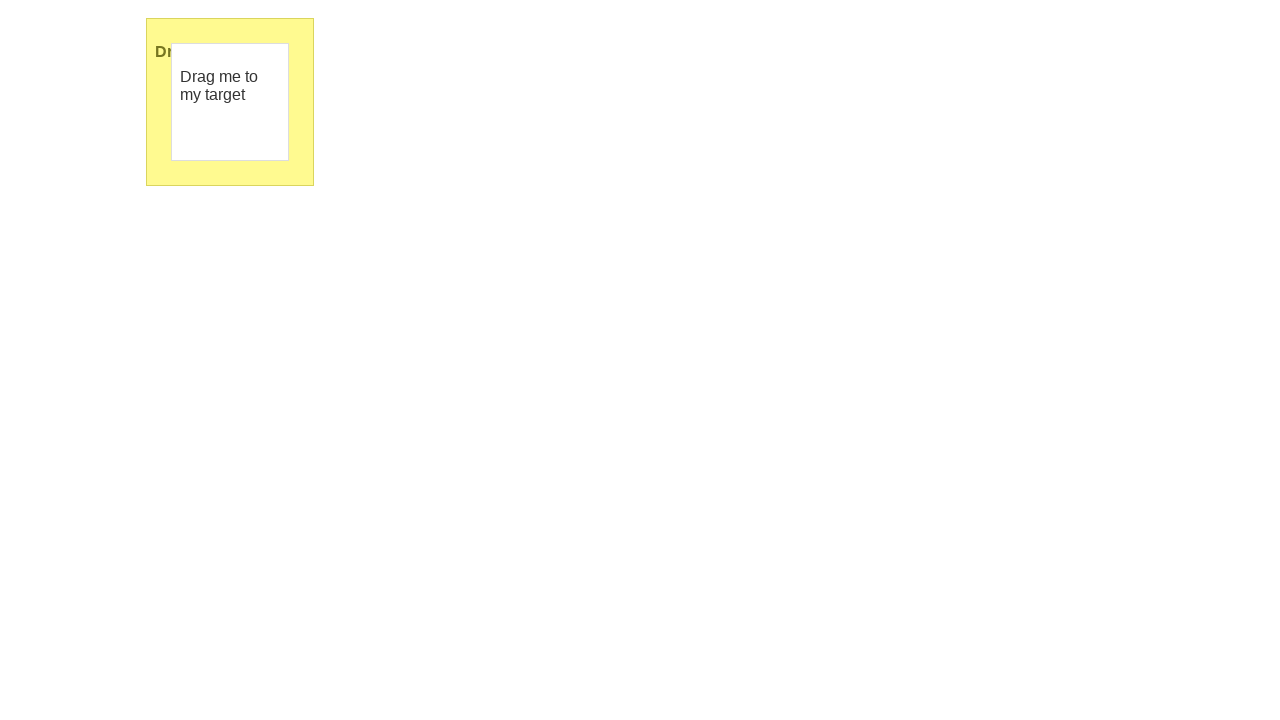

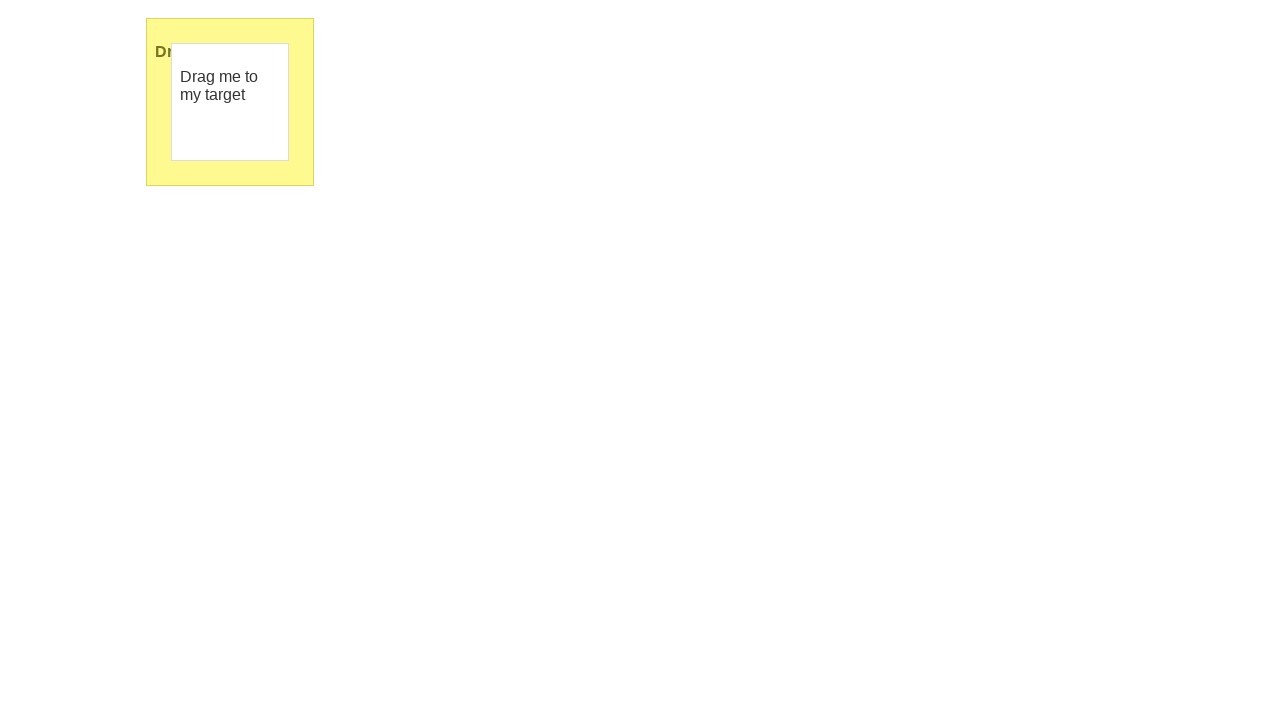